Navigates to a test website, finds elements by XPath and ID, and attempts to click on a privacy policy element while demonstrating exception handling

Starting URL: http://omayo.blogspot.com/

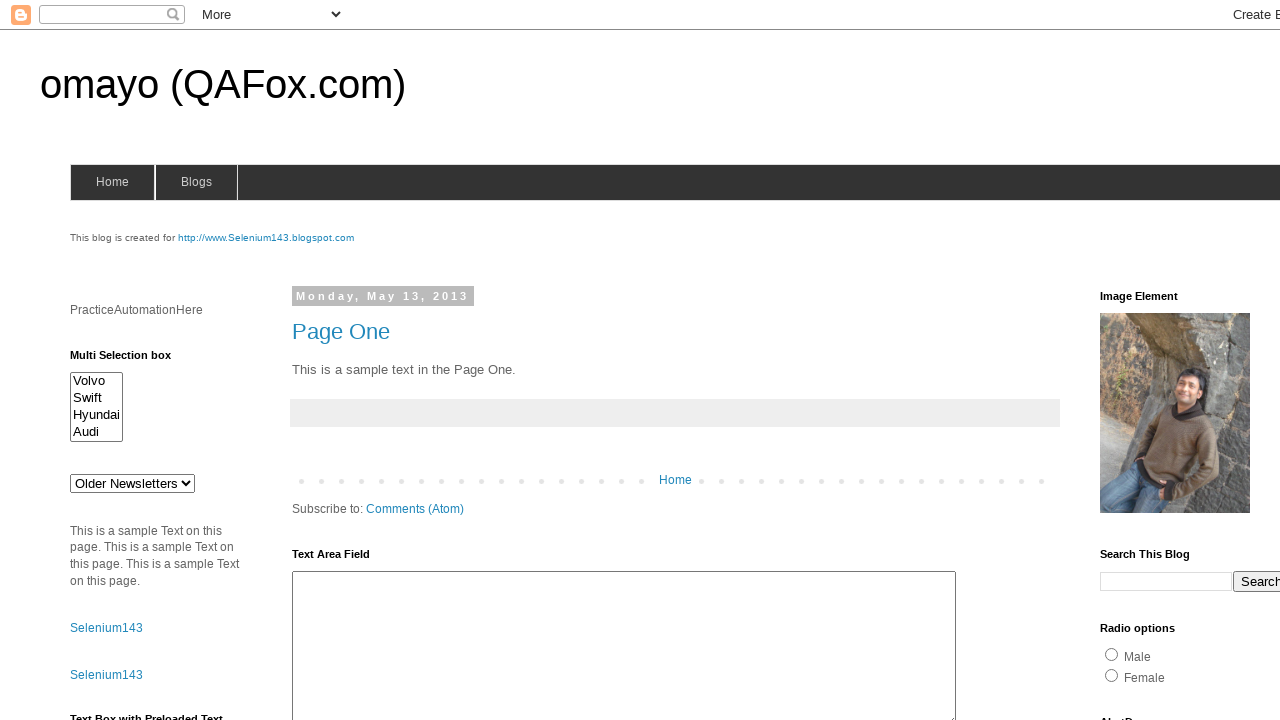

Set viewport size to 1920x1080
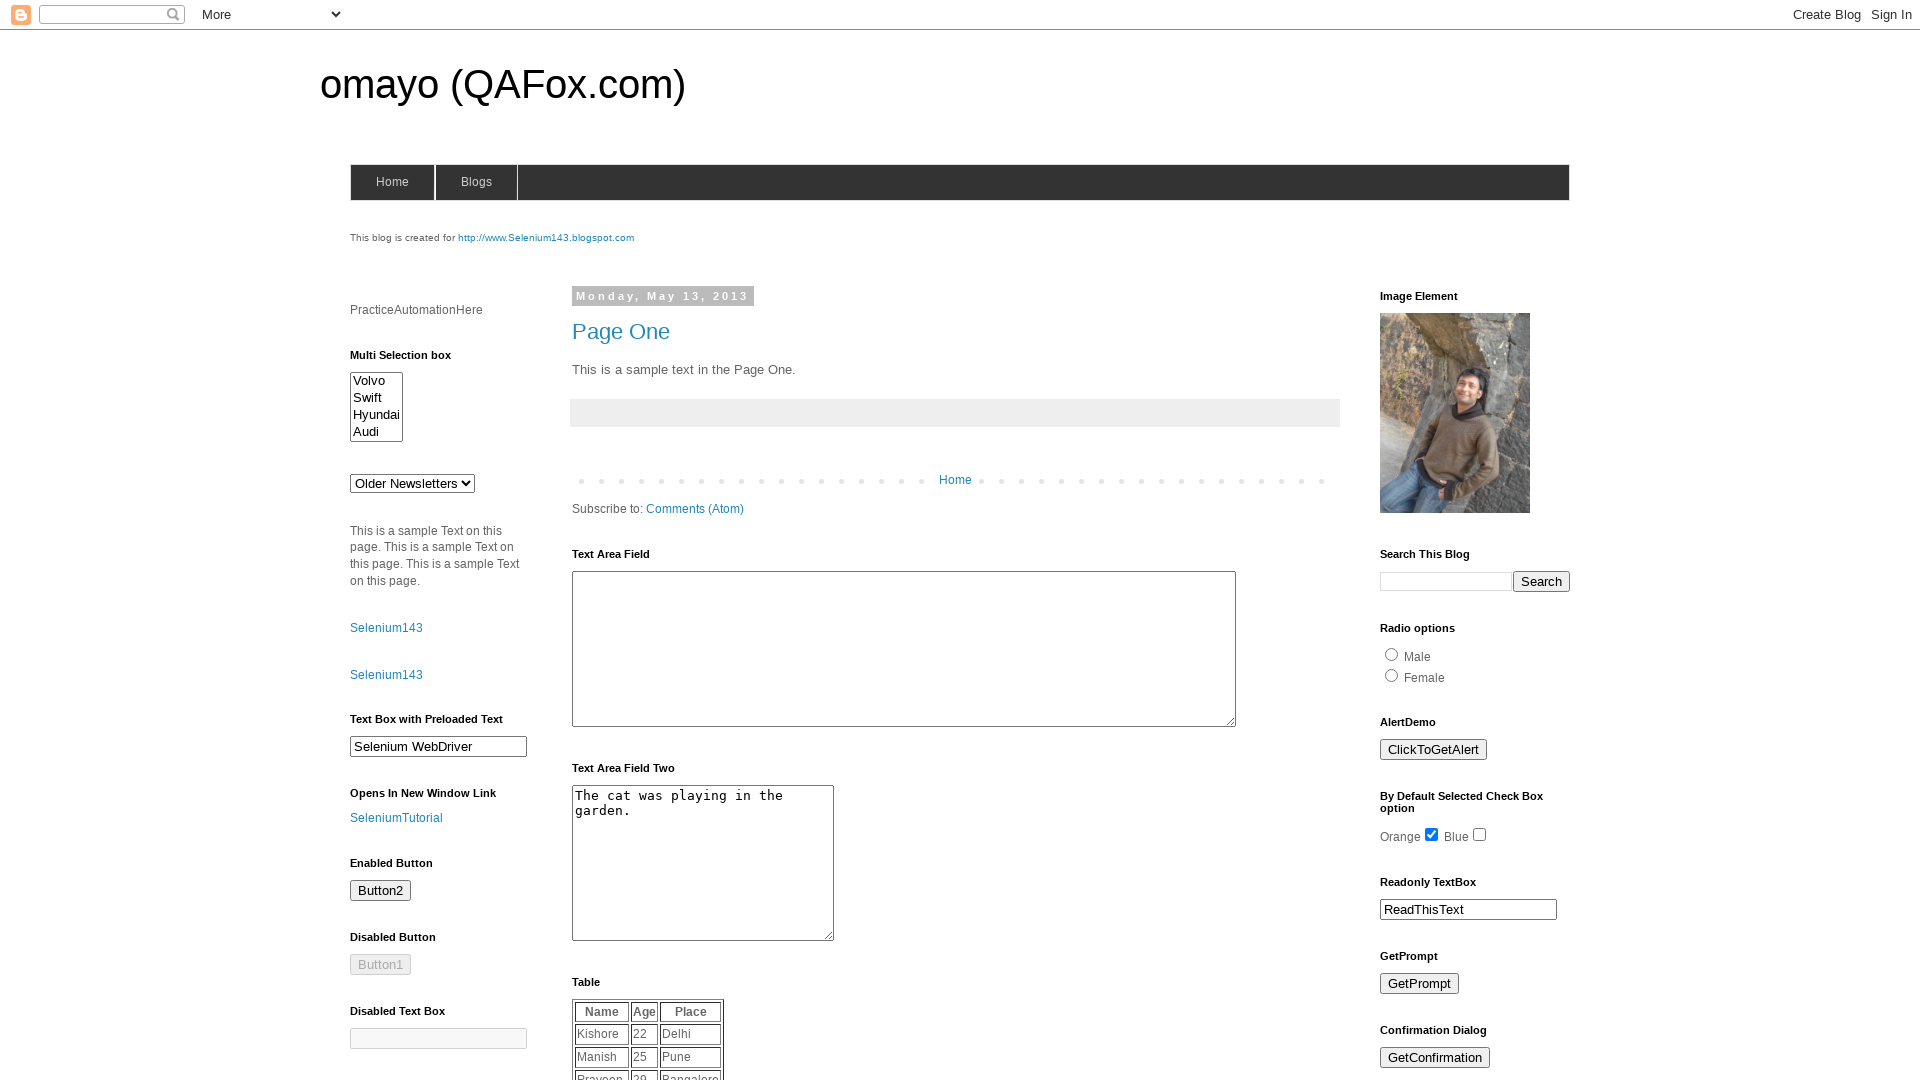

Located all elements matching XPath //*[@id='hbutton']
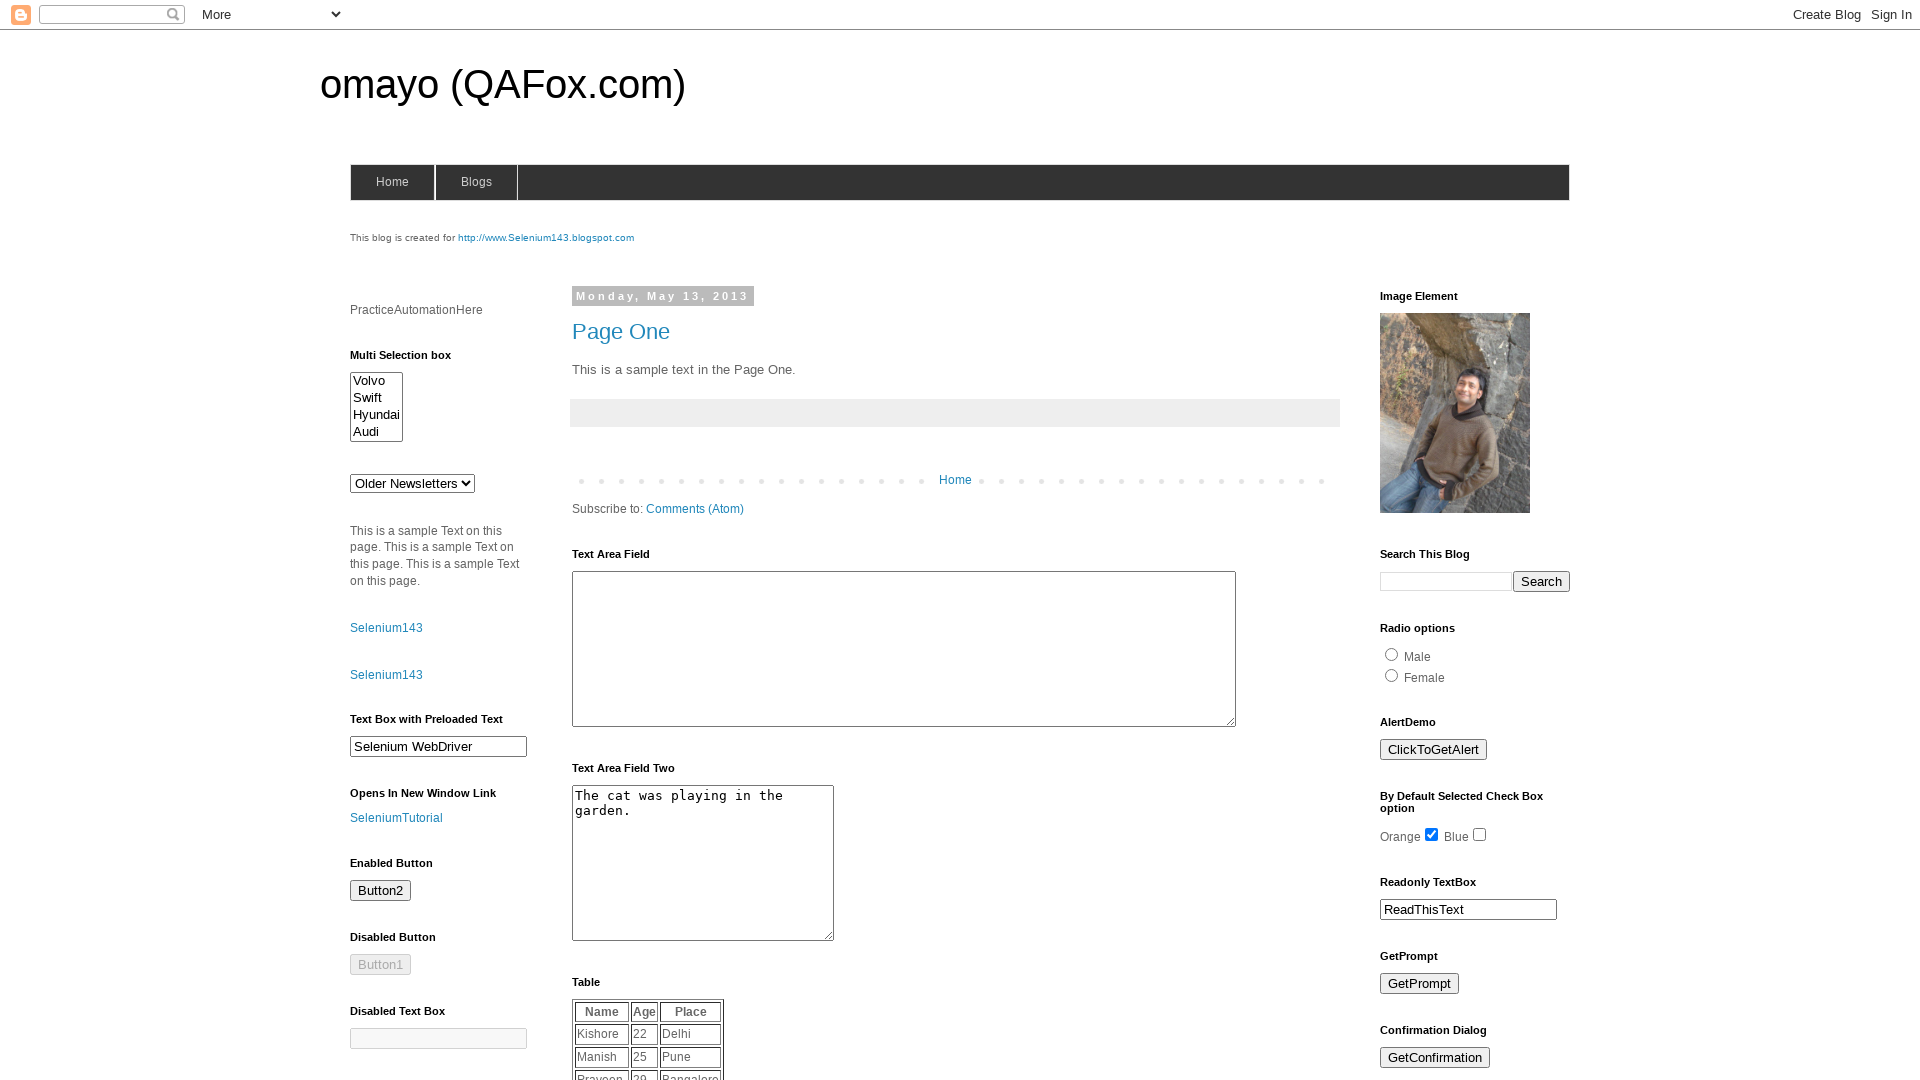

Exception caught: privacy-policy element not found on #privacy-policy
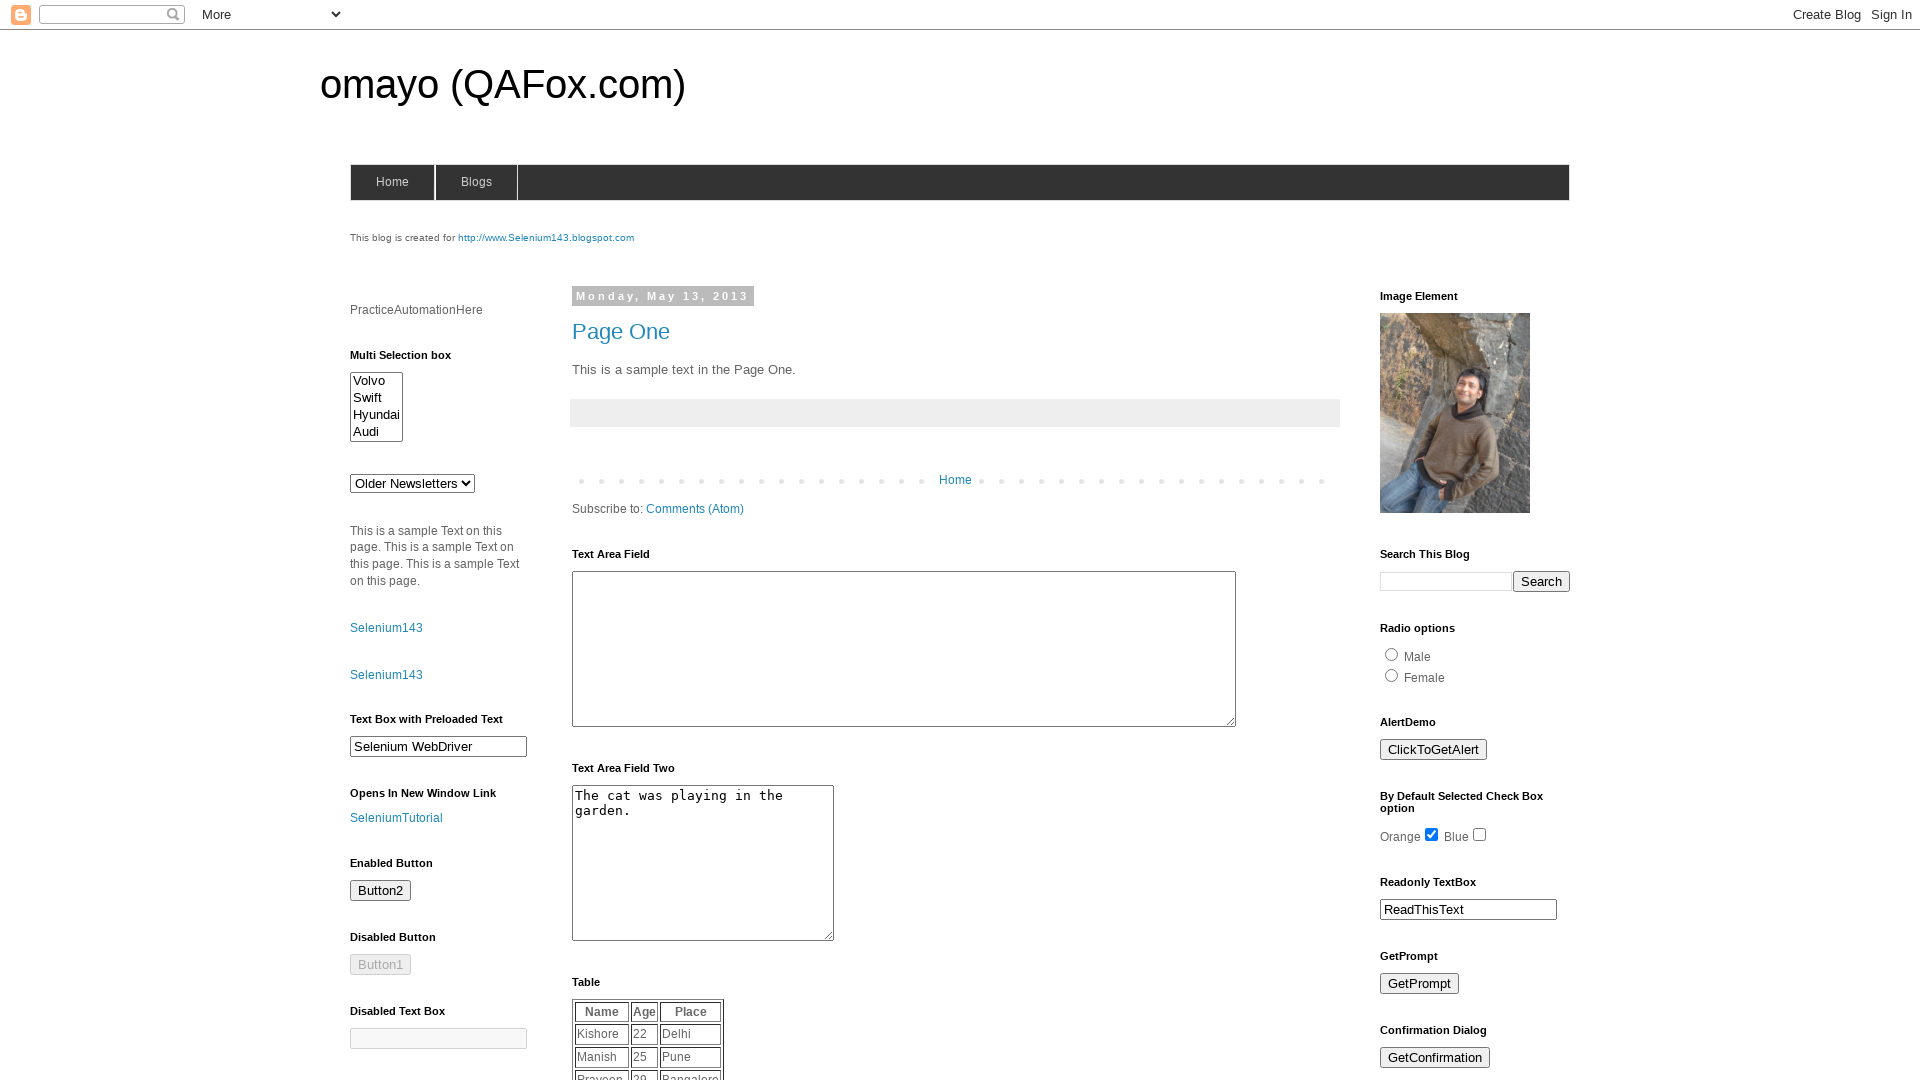

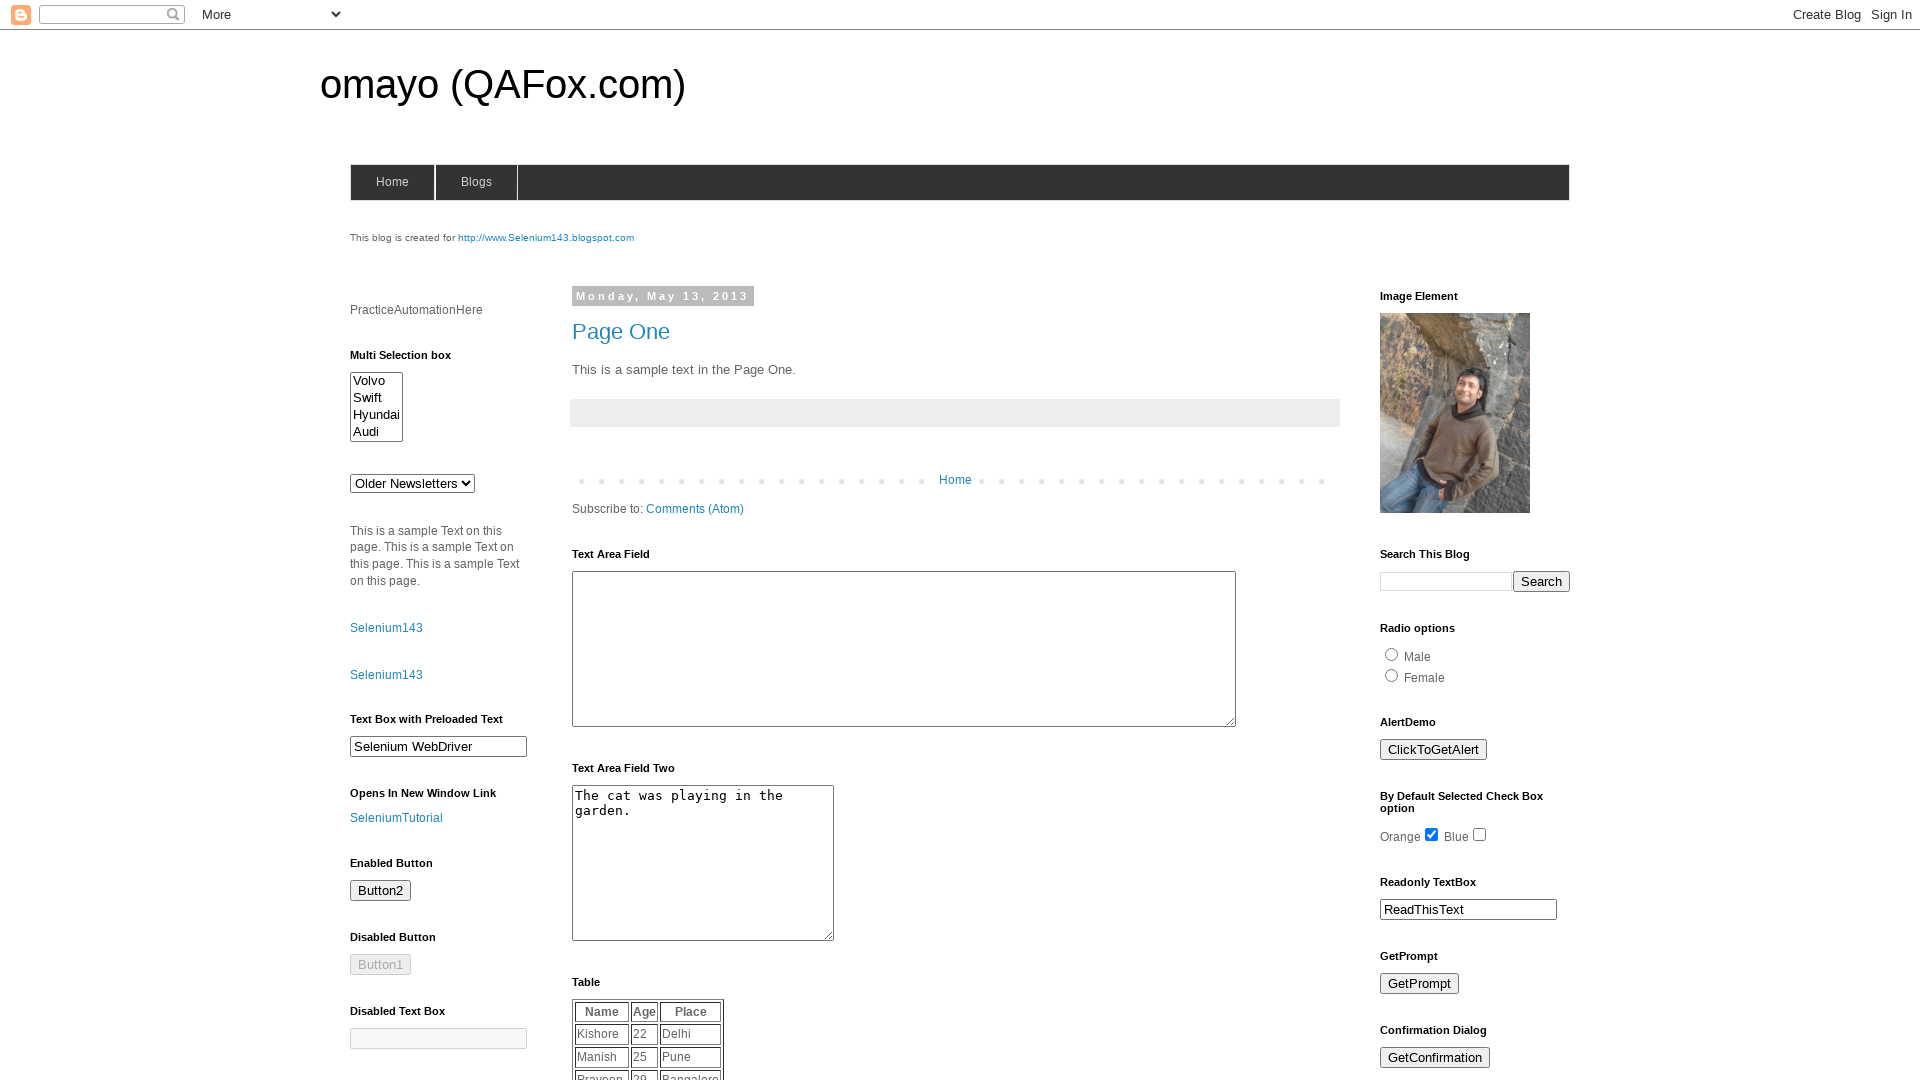